Tests the NiceHash profitability calculator page by clicking through different time range filter buttons (1D, 1W, 1M) and verifying that profitability values are displayed for each time range.

Starting URL: https://www.nicehash.com/profitability-calculator/nvidia-gtx-1650-super

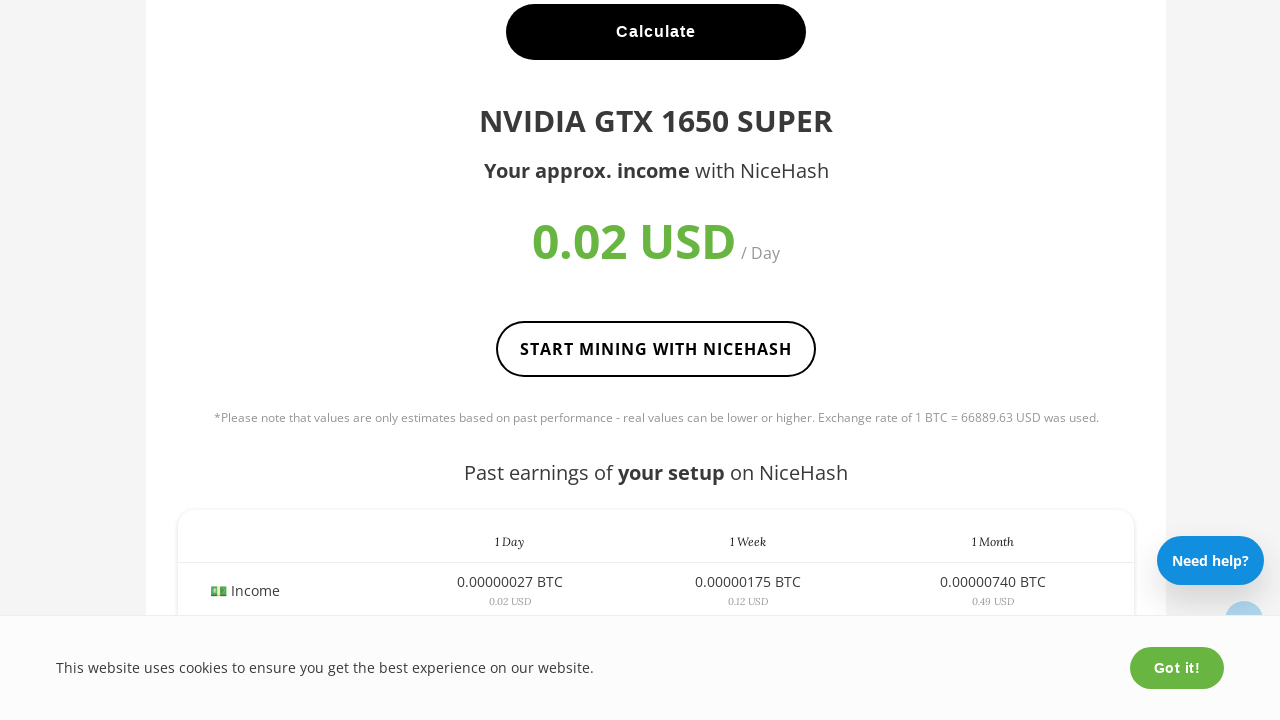

Waited for page to load with networkidle state
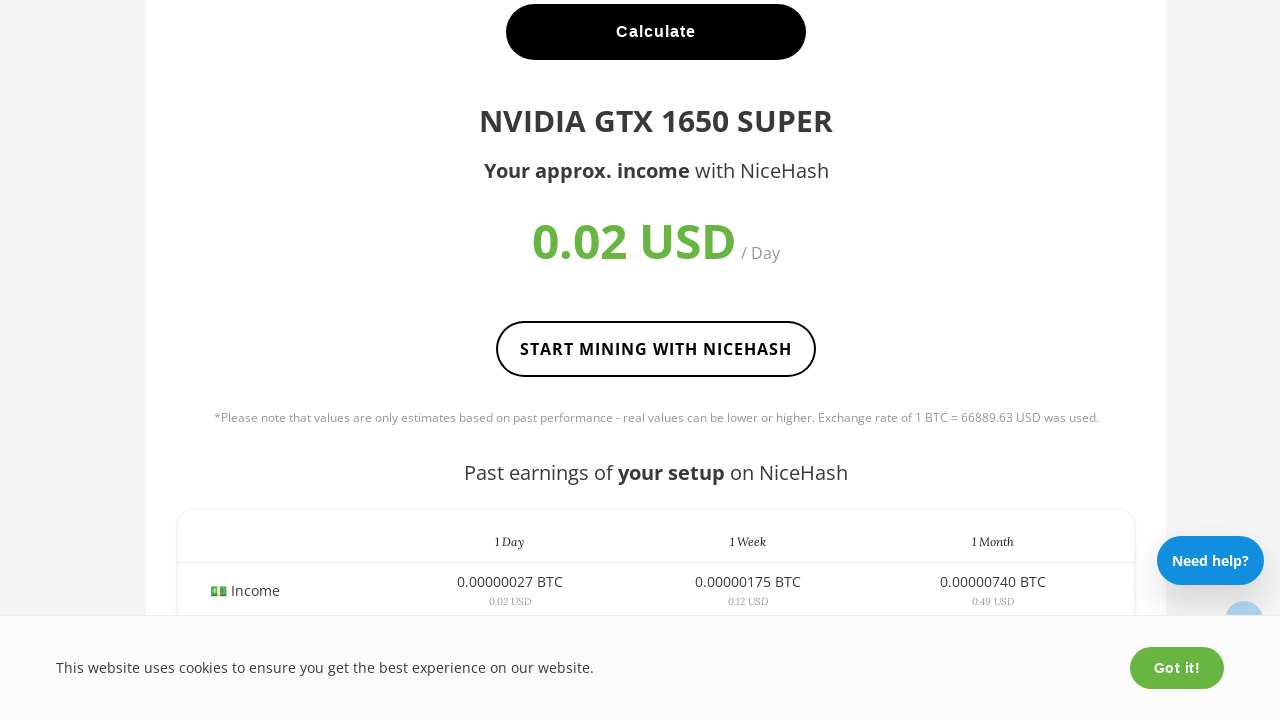

Filter buttons are now visible and ready
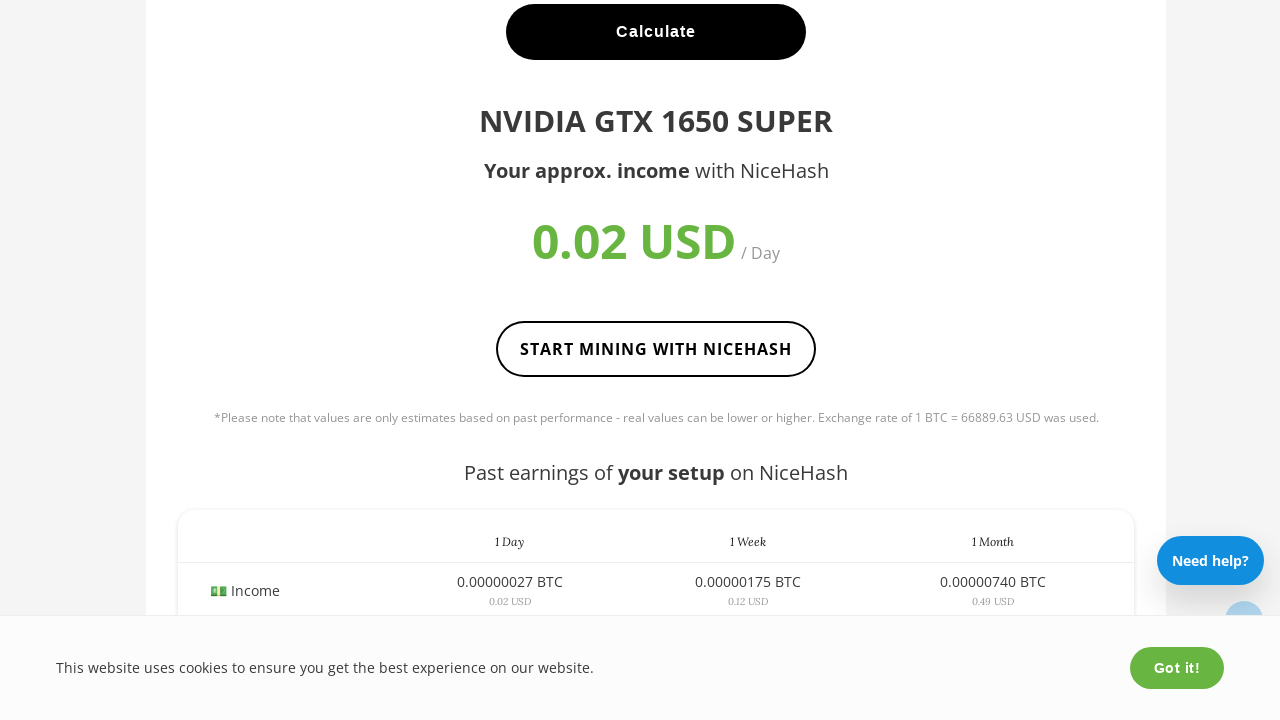

Clicked 1D time range filter button at (1024, 361) on .filter:text('1D')
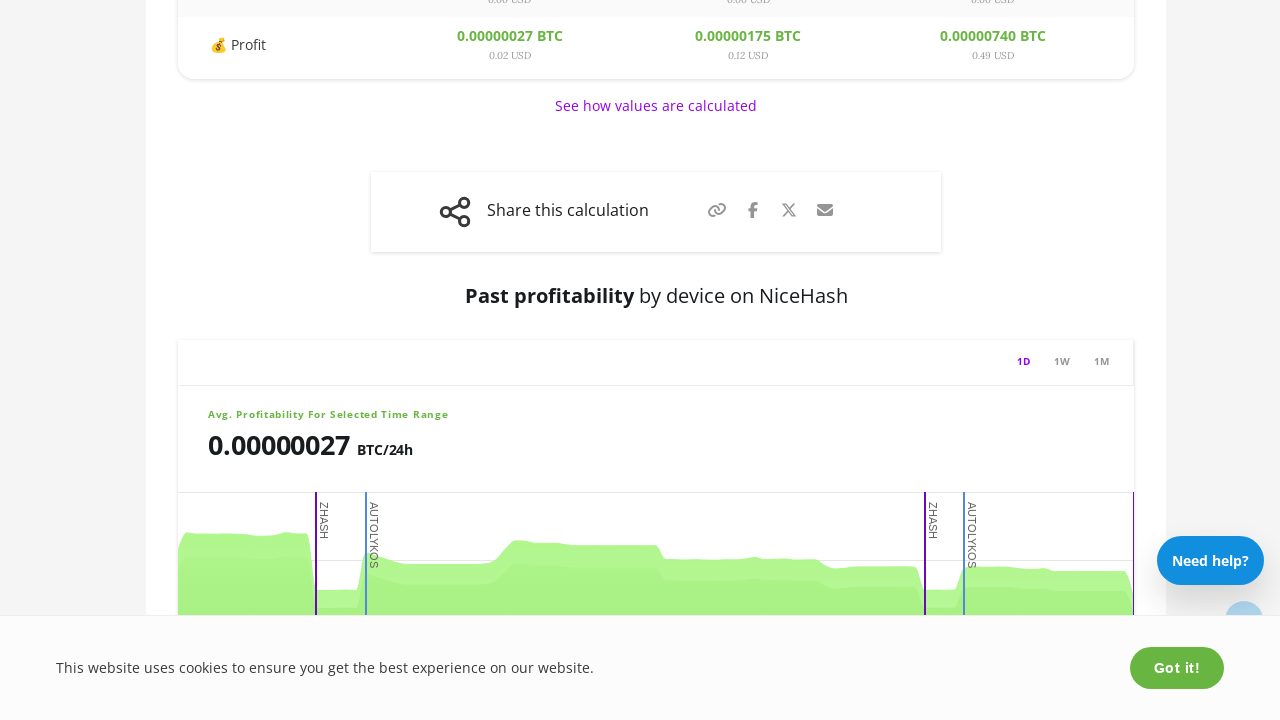

Profitability values loaded for 1D time range
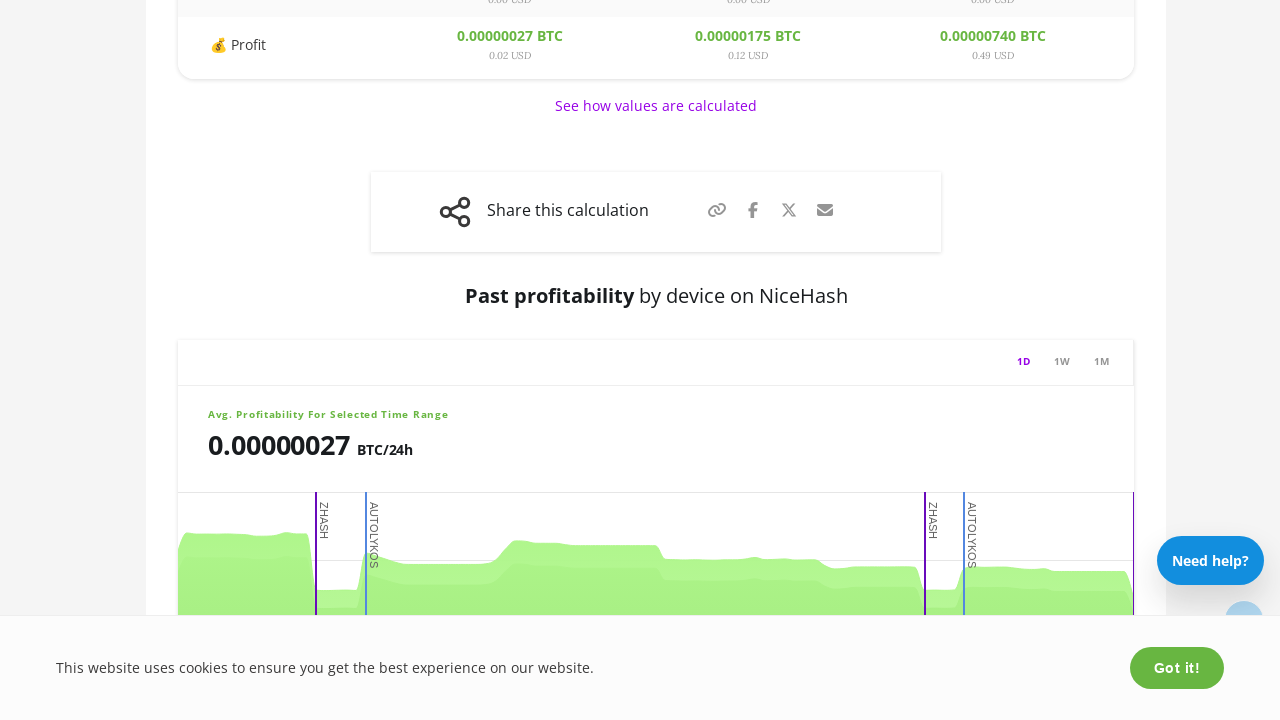

Clicked 1W time range filter button at (1062, 361) on .filter:text('1W')
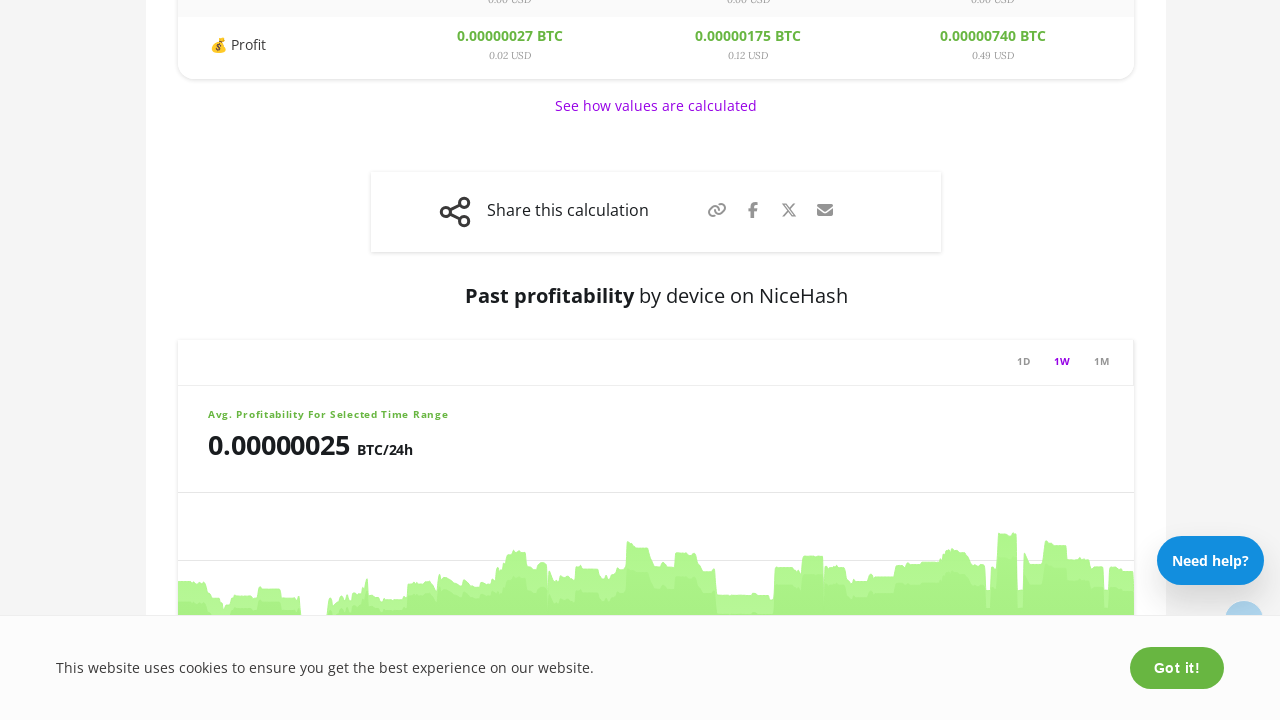

Profitability values loaded for 1W time range
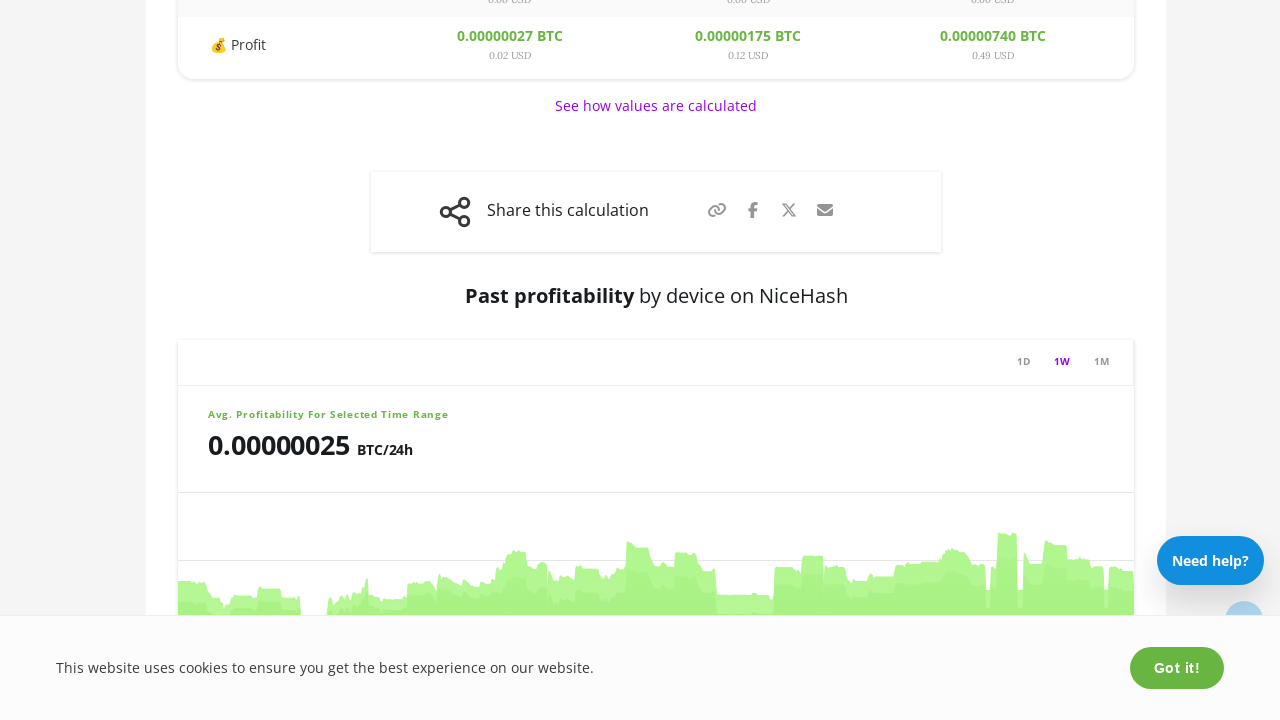

Clicked 1M time range filter button at (1102, 361) on .filter:text('1M')
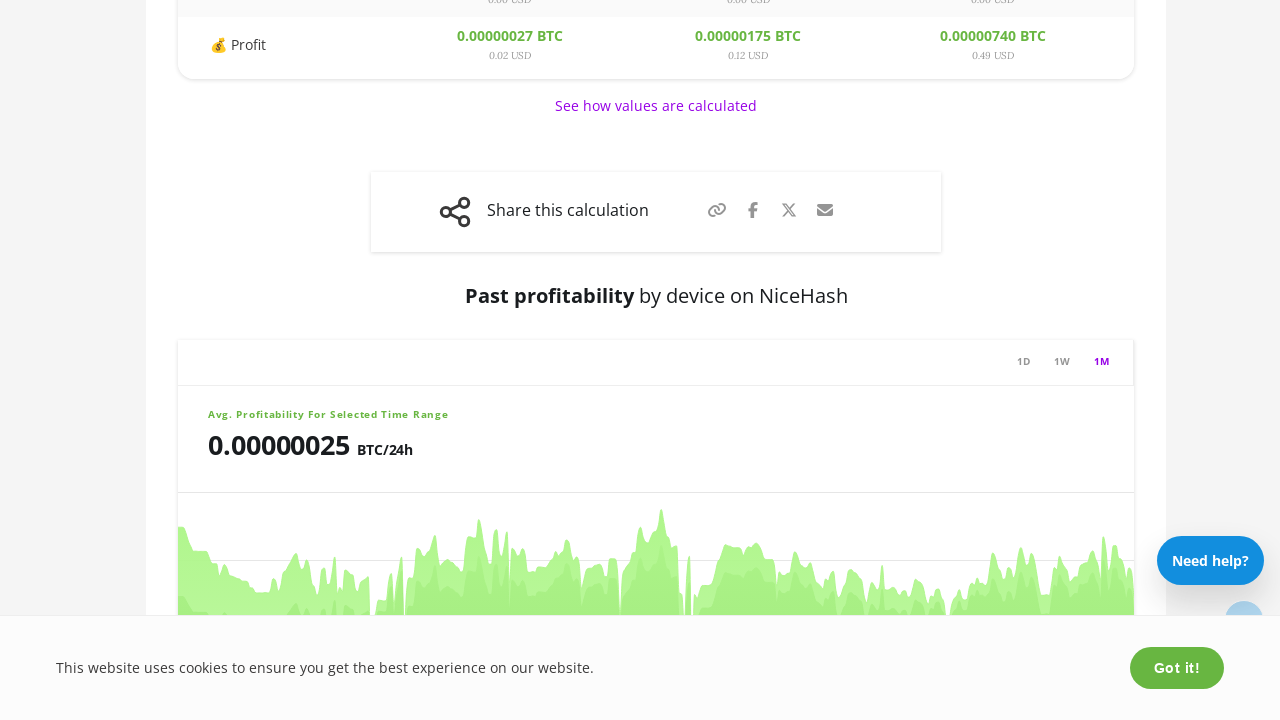

Profitability values loaded for 1M time range
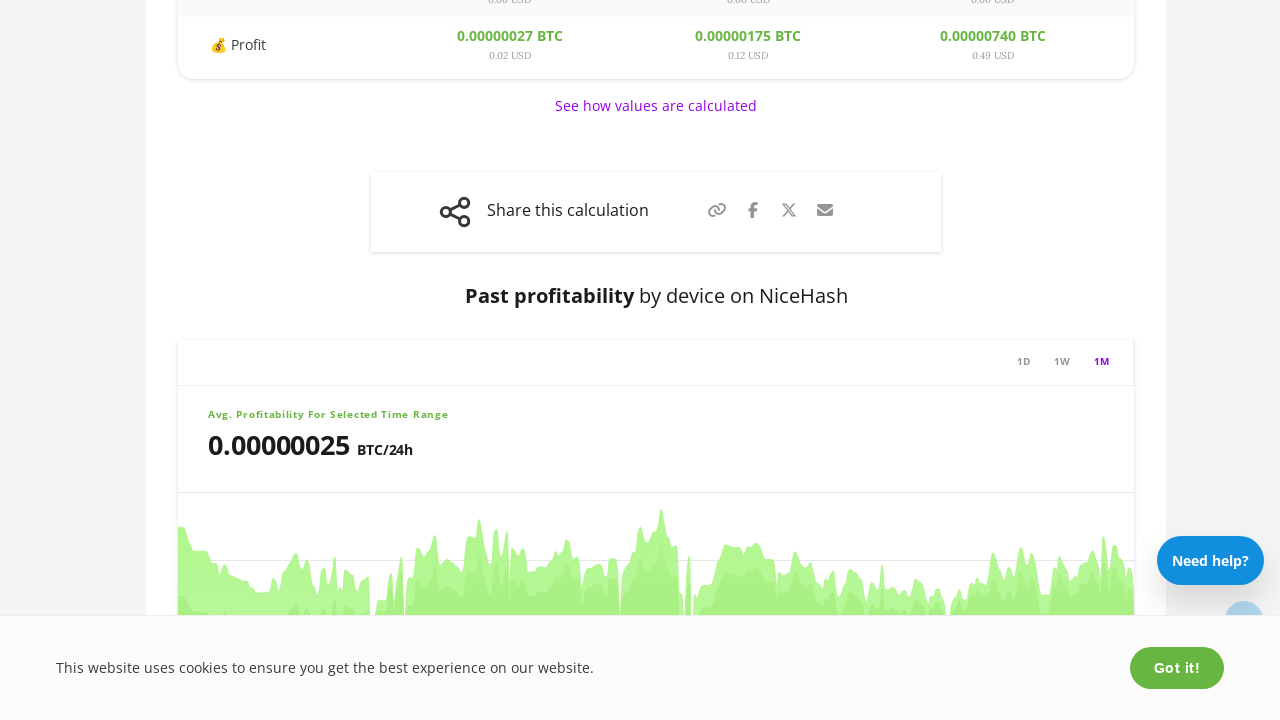

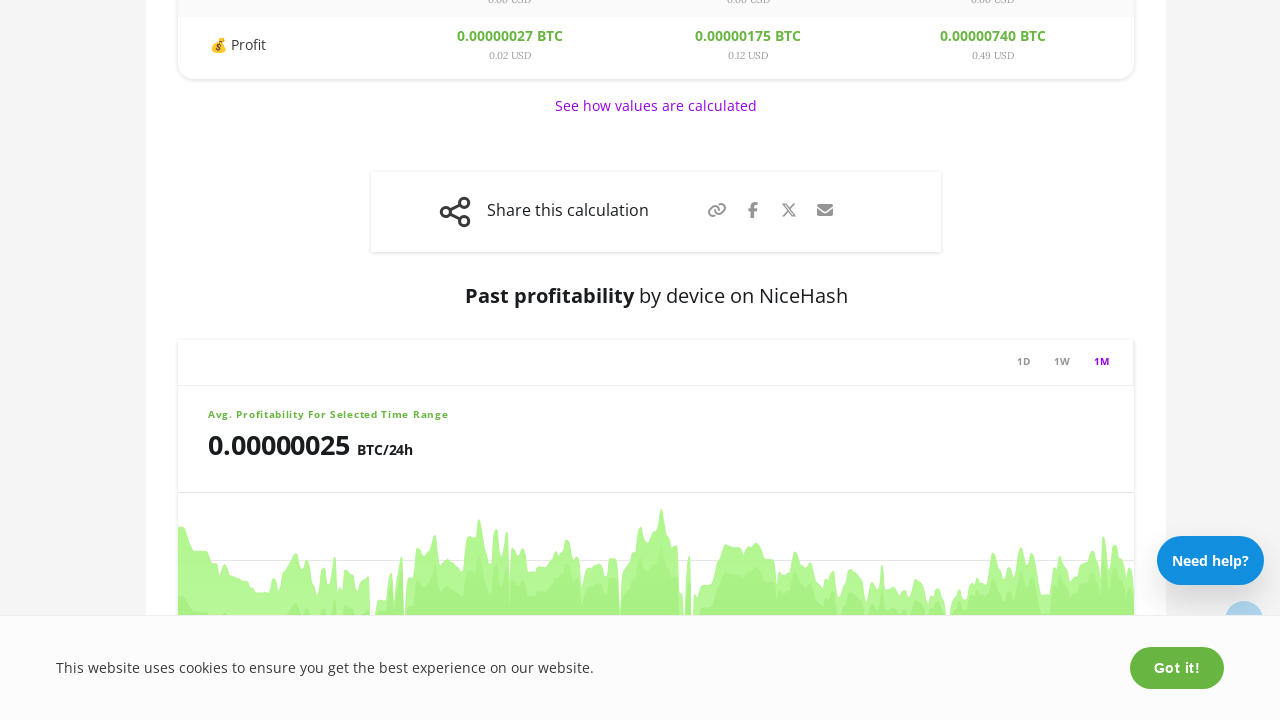